Tests handling of popup windows by opening a new window programmatically, then clicking a link that opens a popup, verifying URLs and managing window focus.

Starting URL: https://the-internet.herokuapp.com/windows

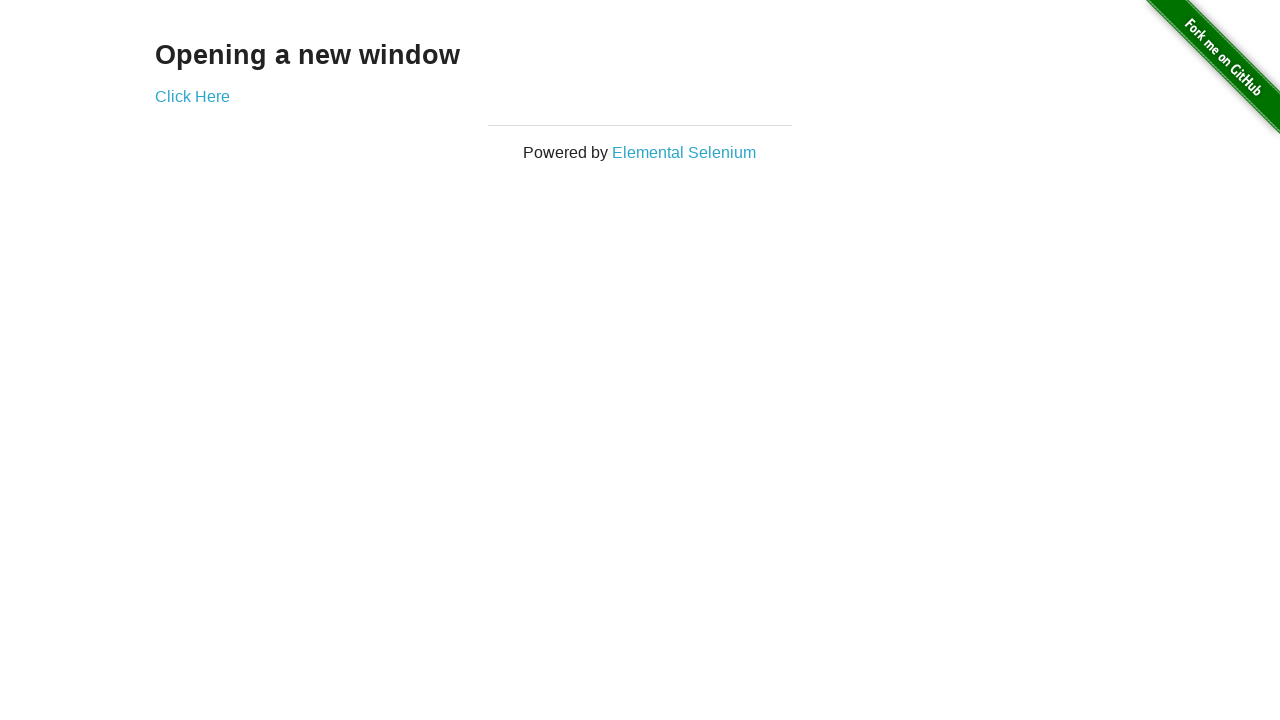

Opened popup window programmatically with window.open()
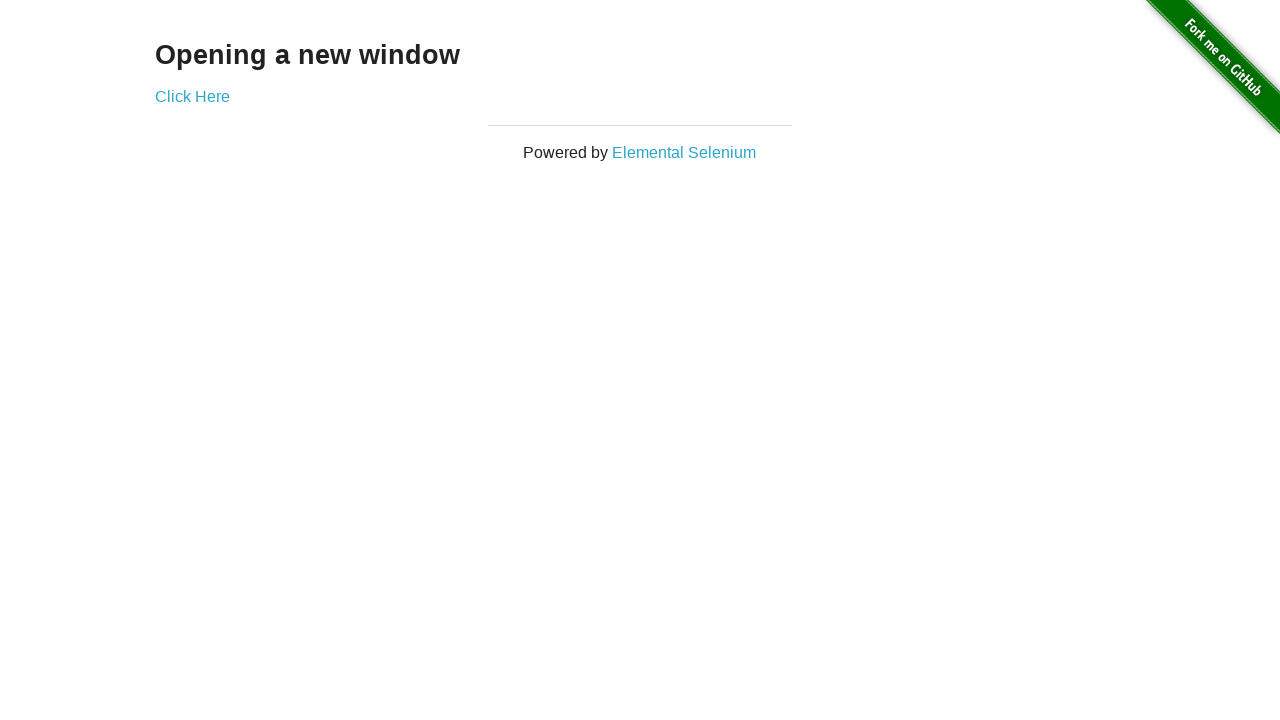

Captured popup URL from programmatically opened window
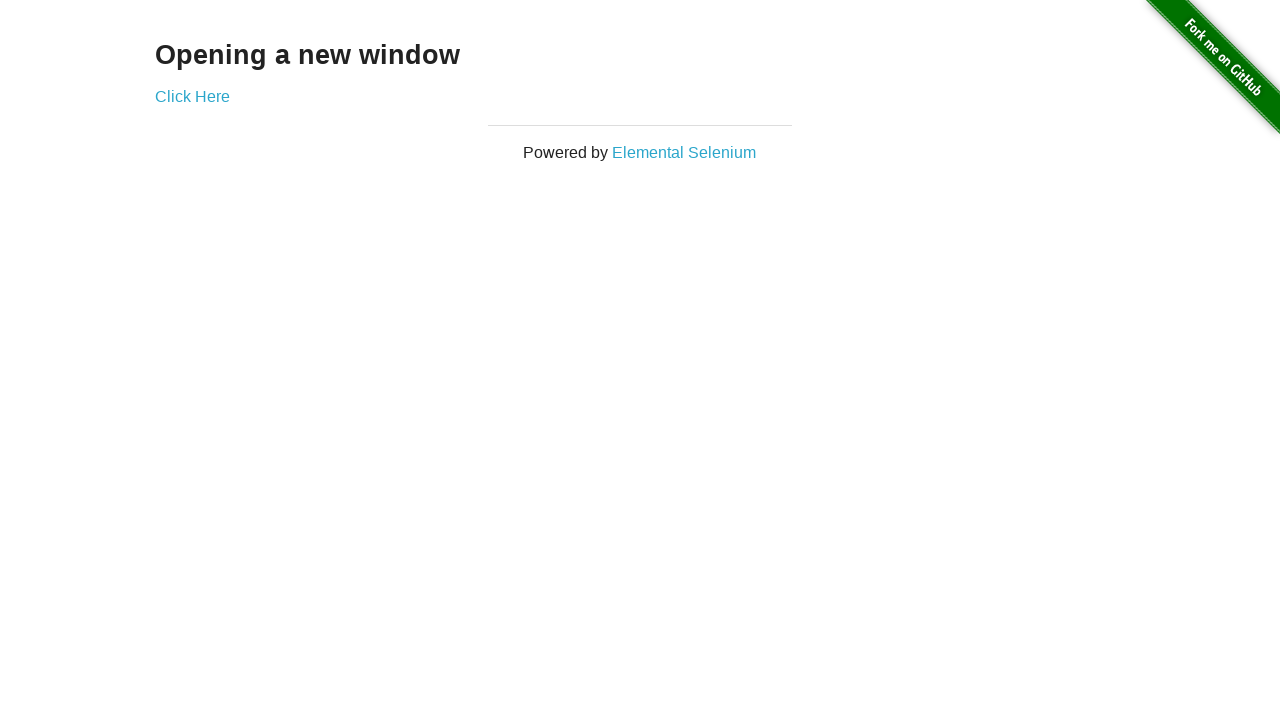

Closed the programmatically opened popup
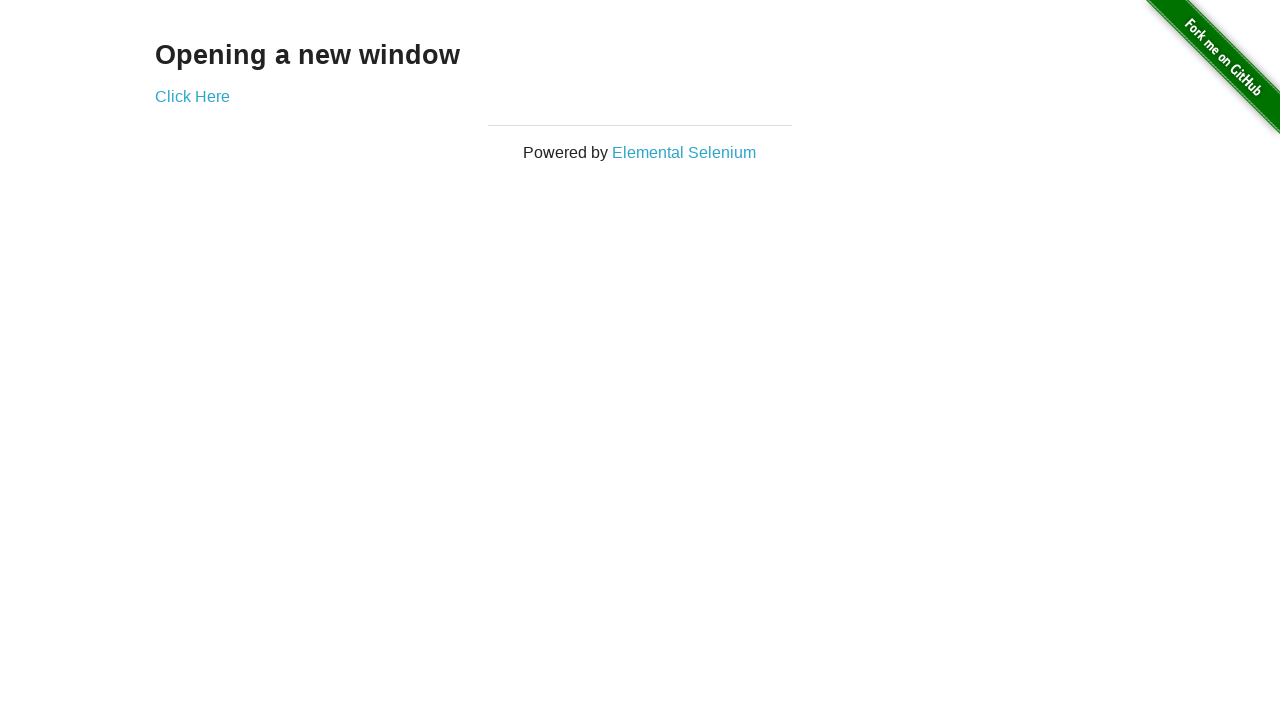

Navigated to the-internet.herokuapp.com/windows
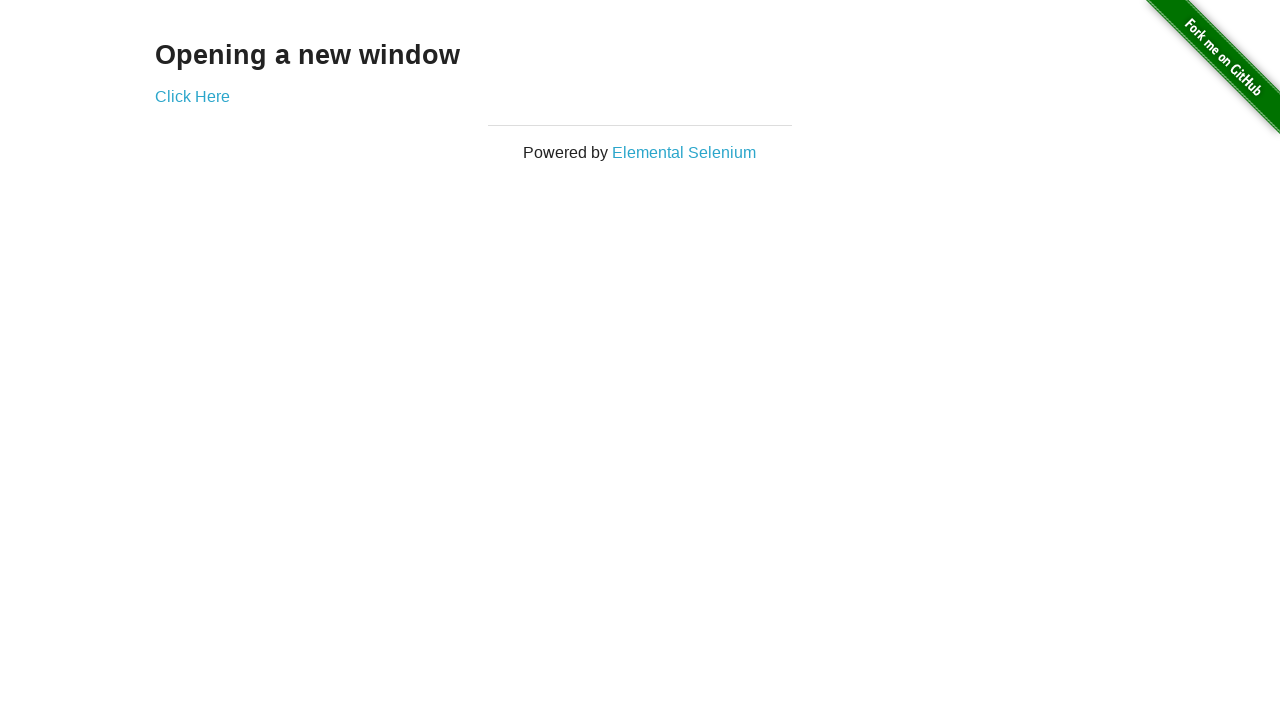

Clicked link in #content that opens a new popup window at (192, 96) on #content a
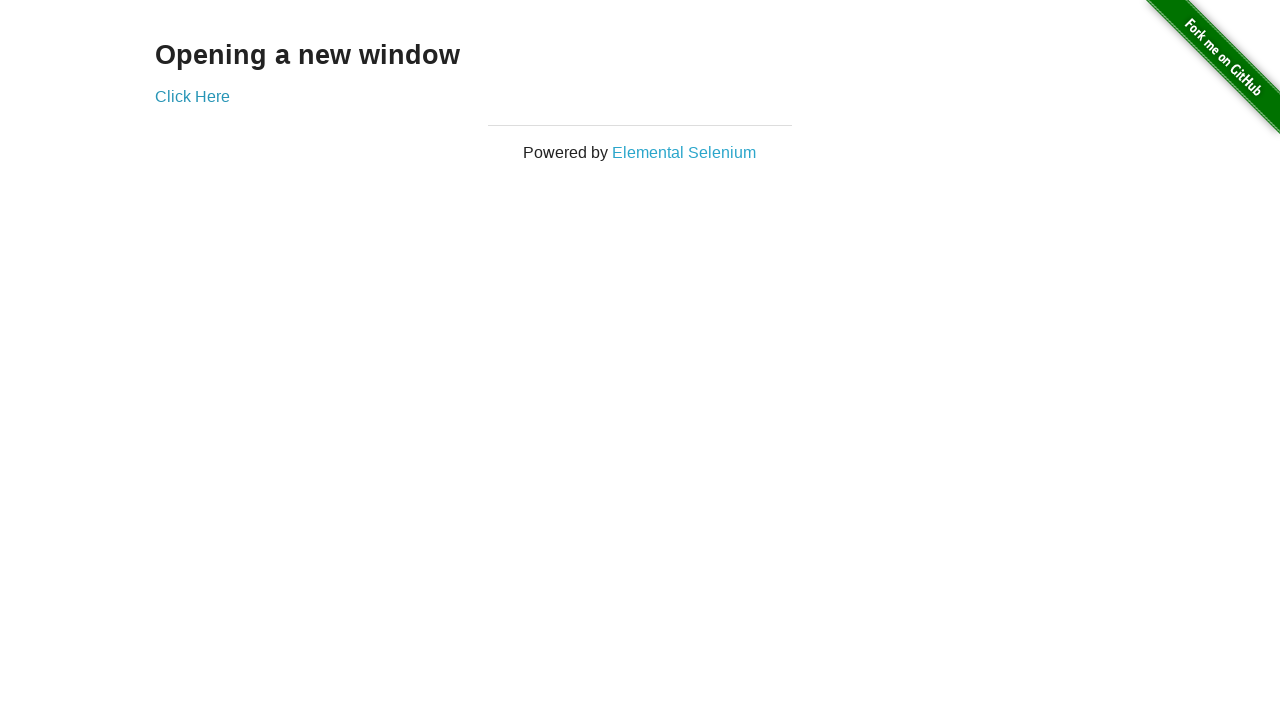

Captured URL from link-triggered popup window
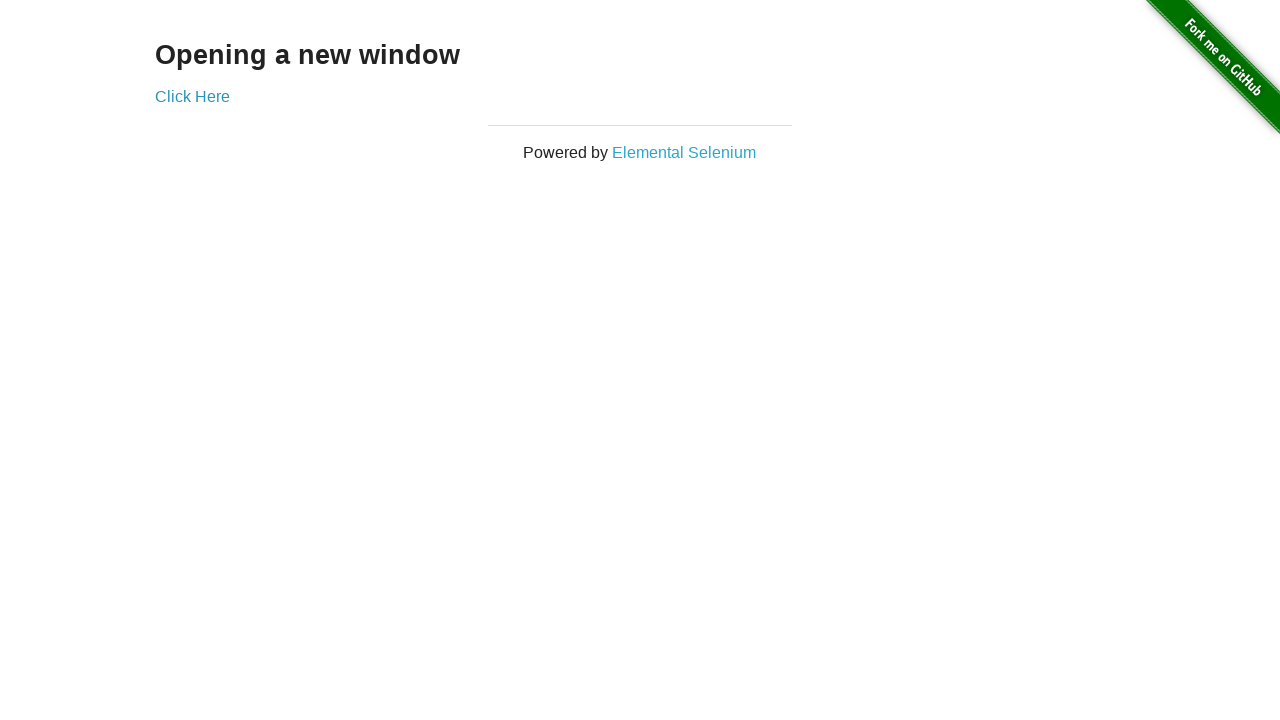

Brought main page window to front
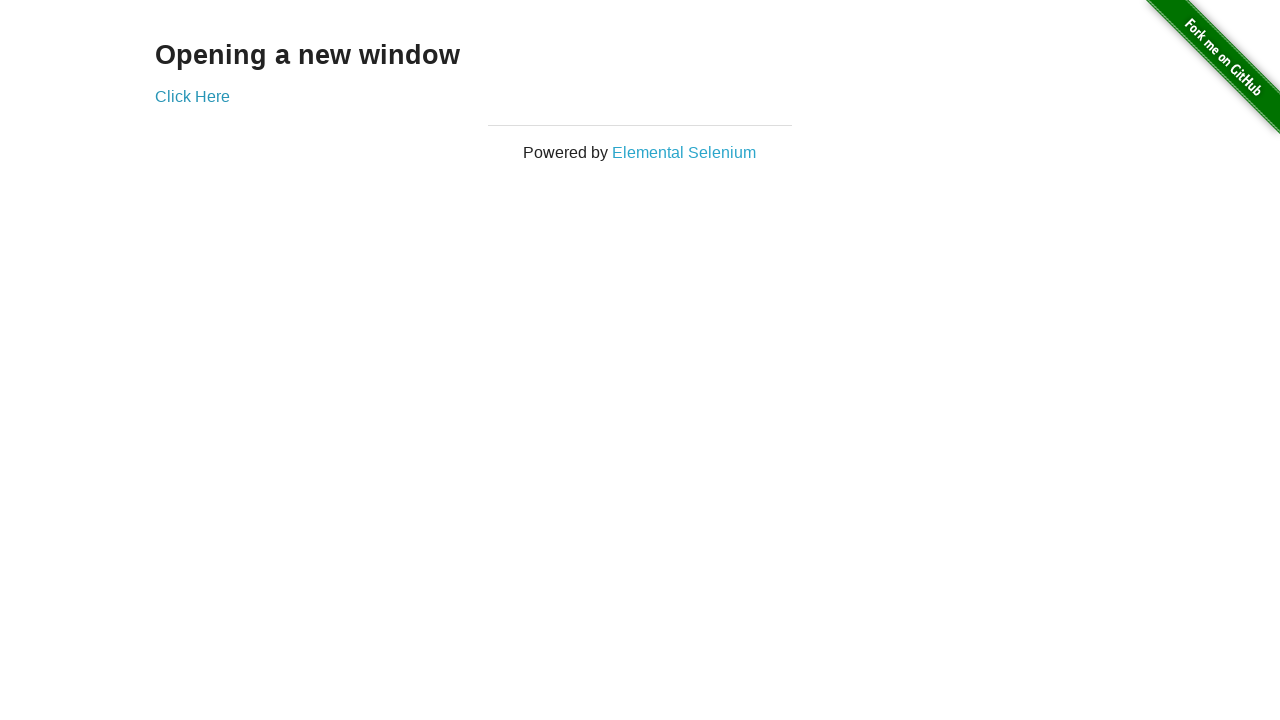

Closed the link-triggered popup window
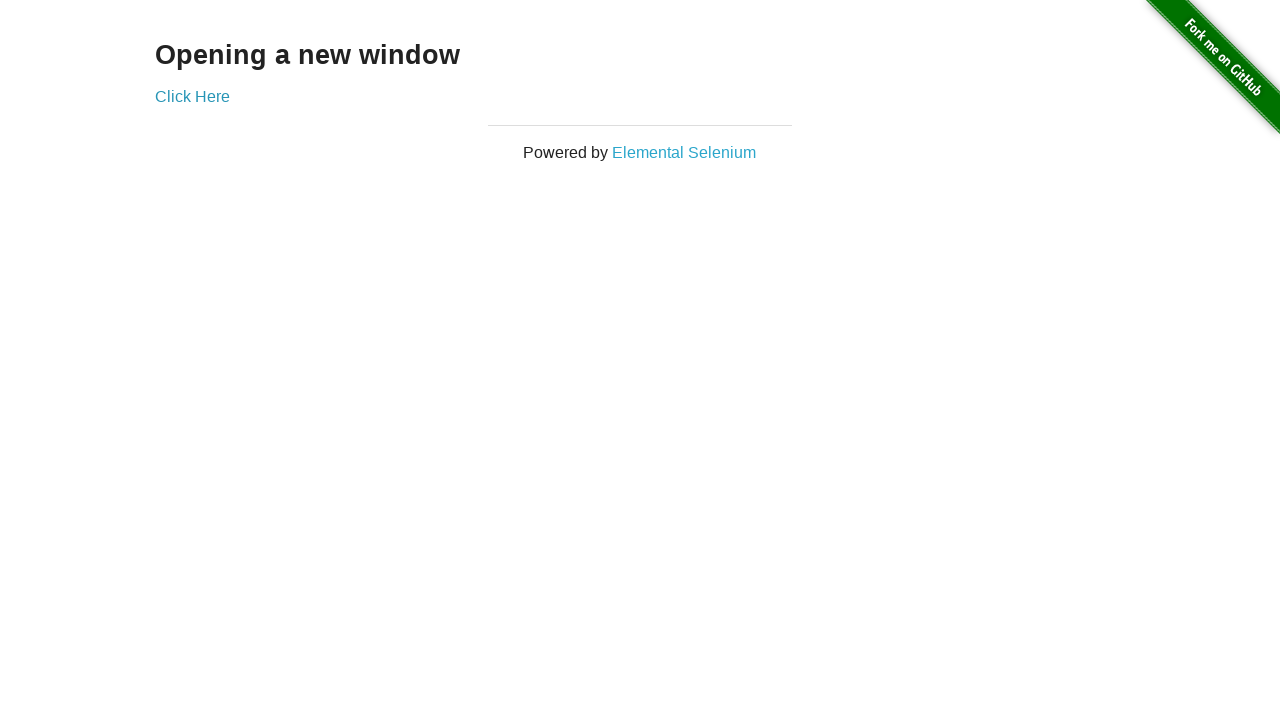

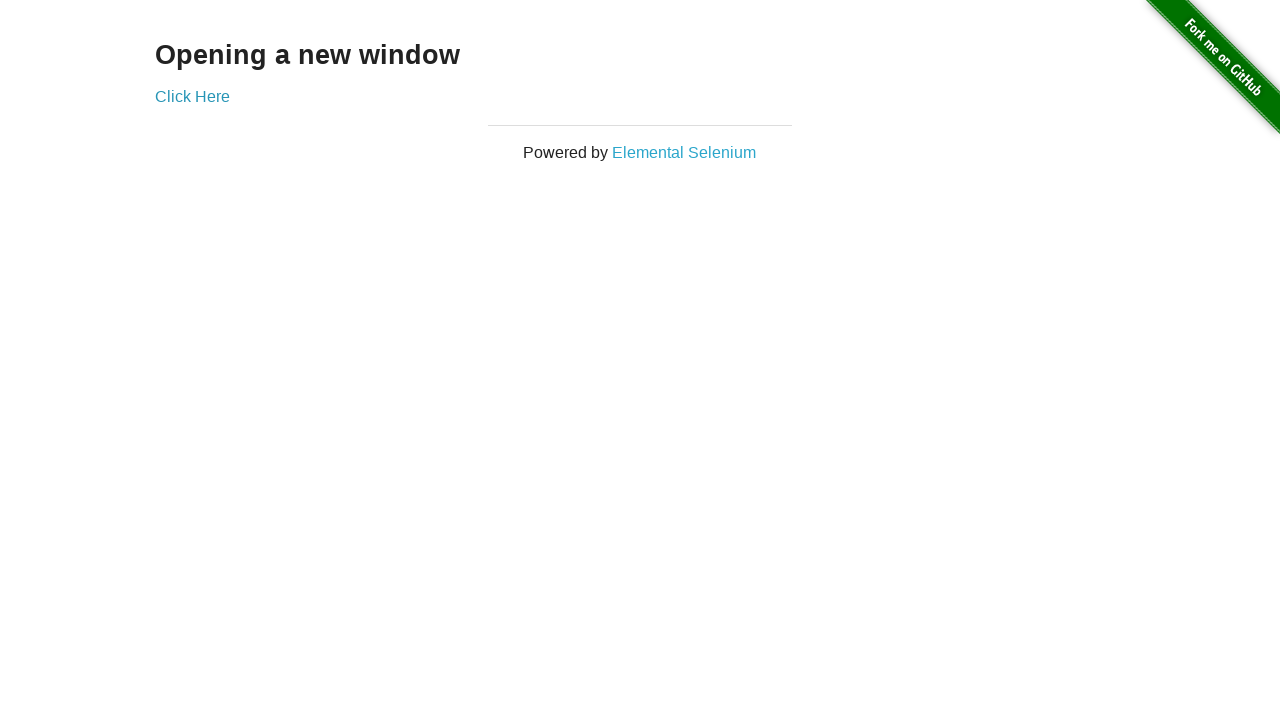